Tests scrolling functionality by scrolling to a footer element on the WebdriverIO homepage

Starting URL: https://webdriver.io/

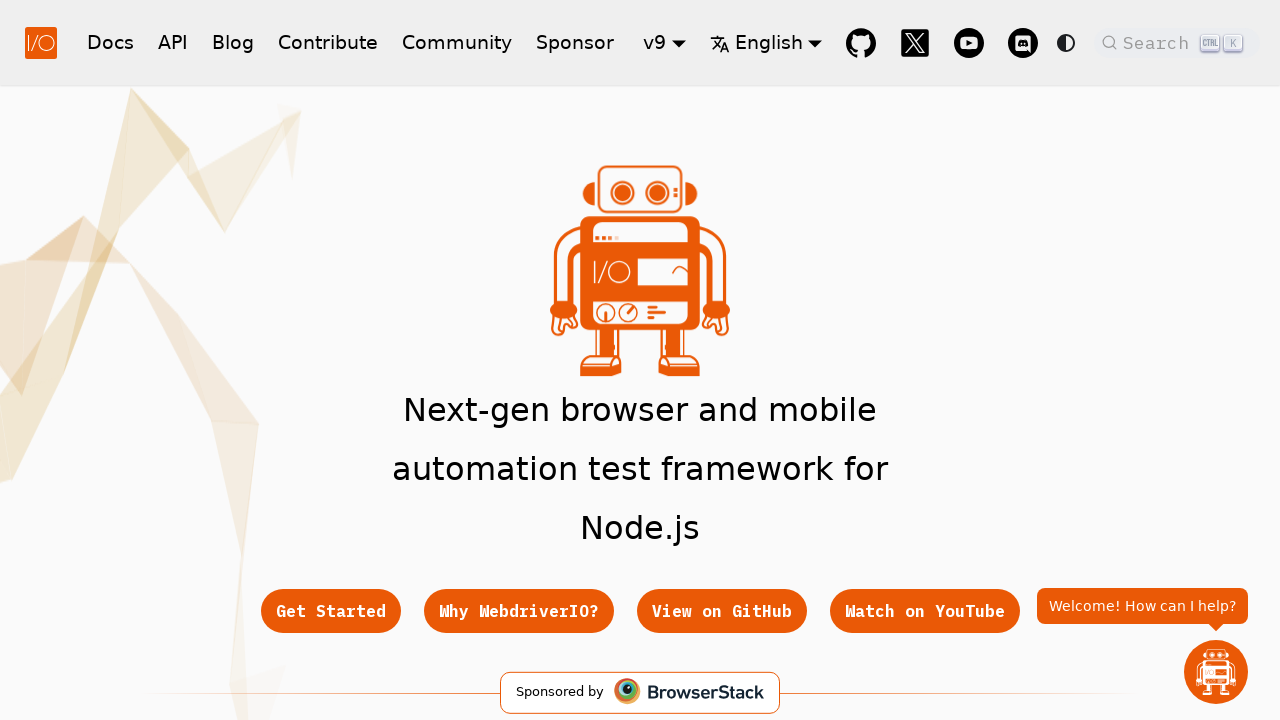

Waited for header Blog link to be visible
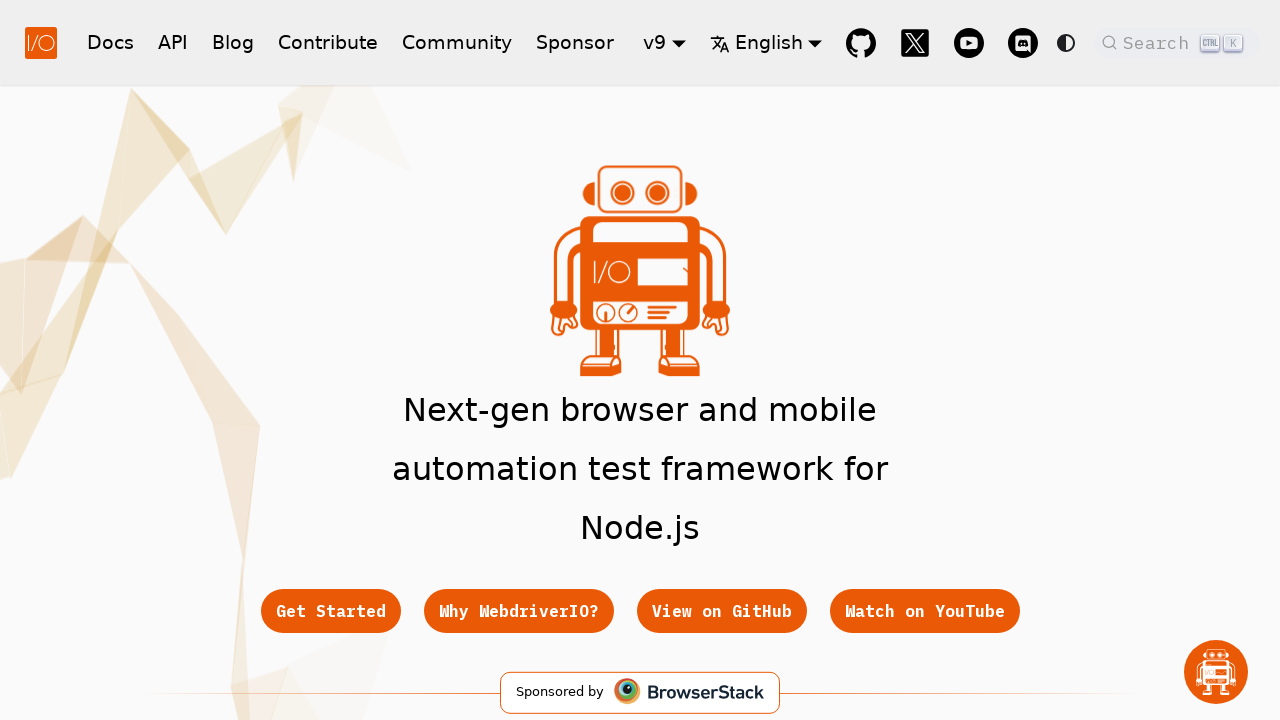

Scrolled footer Getting Started link into view
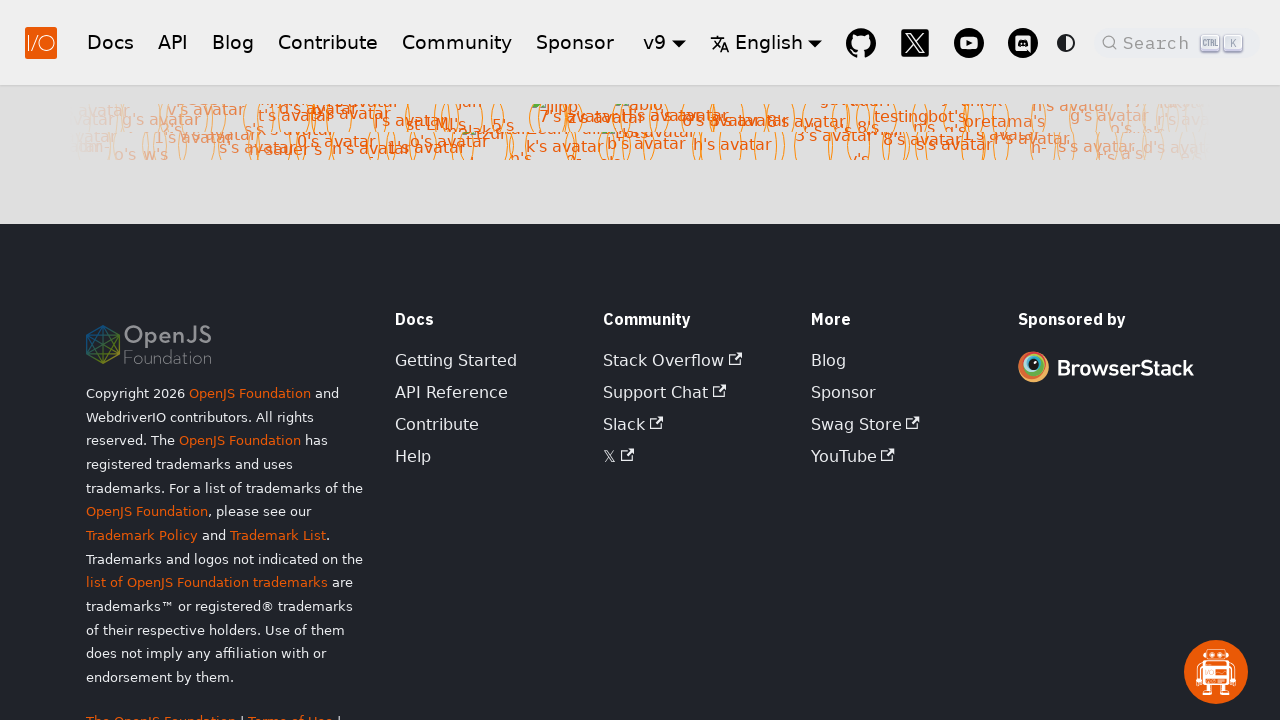

Verified footer Getting Started link is visible after scrolling
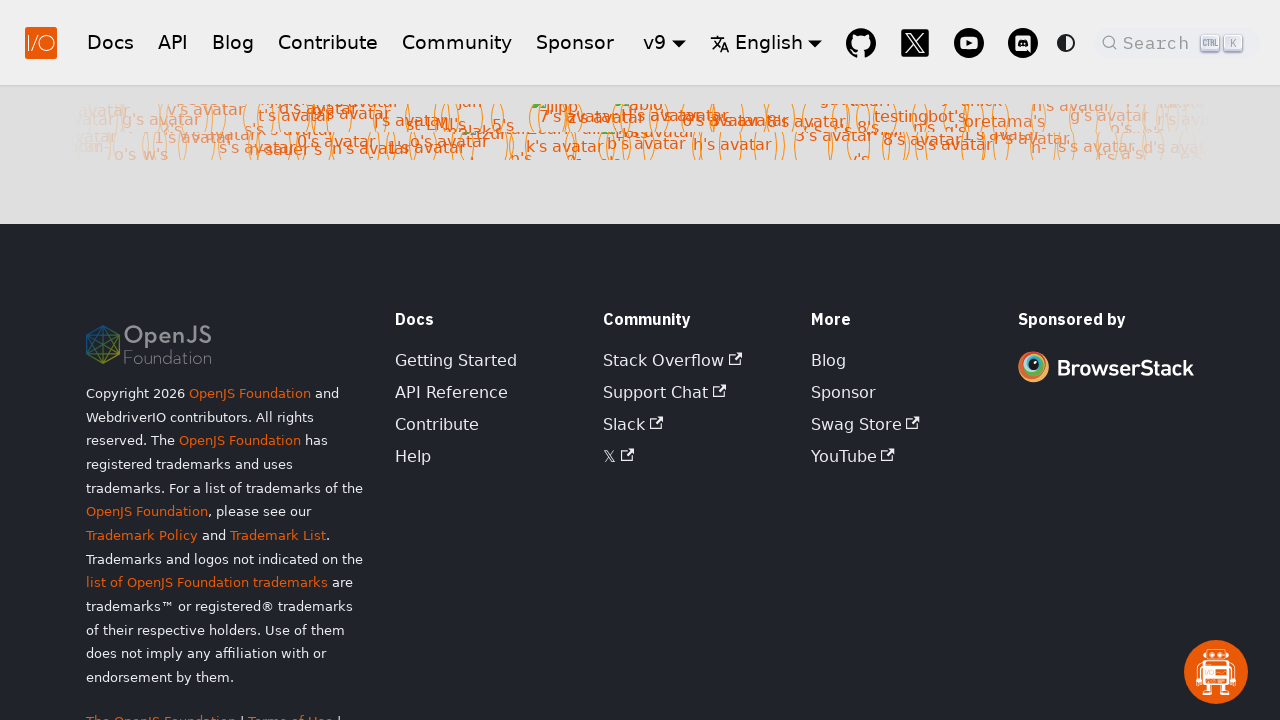

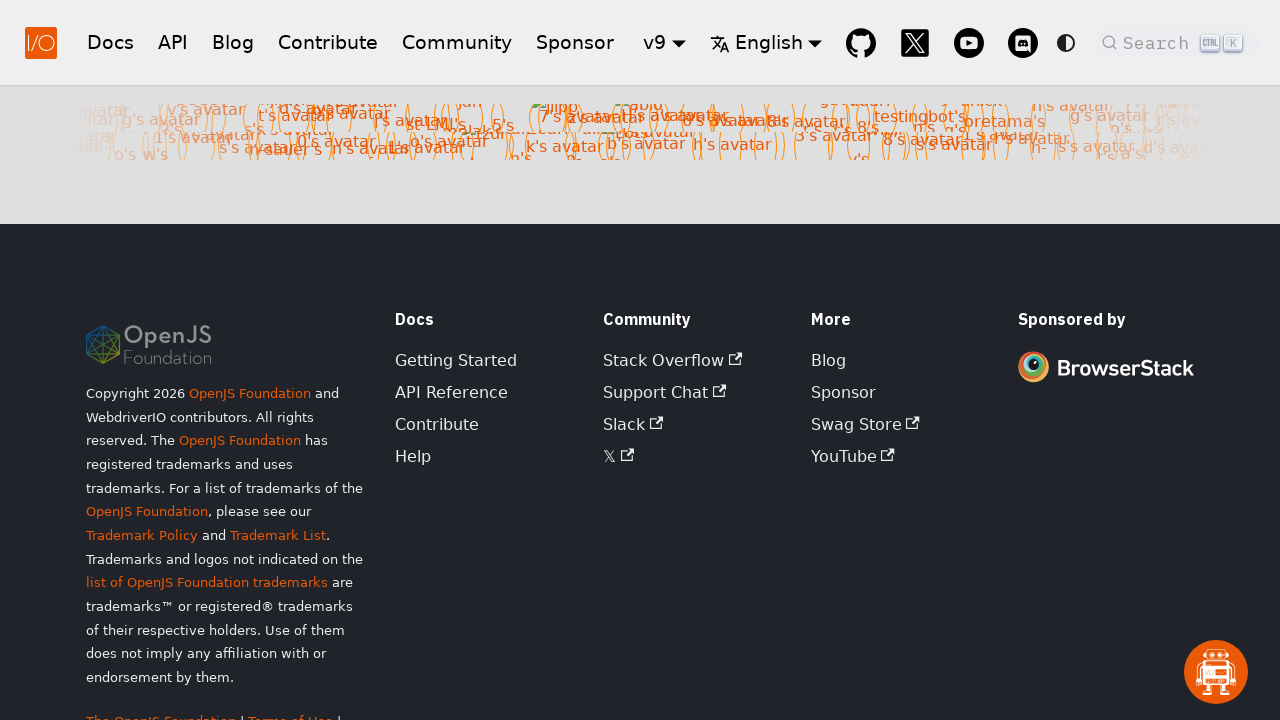